Tests interacting with a JavaScript confirm alert by clicking cancel to dismiss it

Starting URL: https://the-internet.herokuapp.com/javascript_alerts

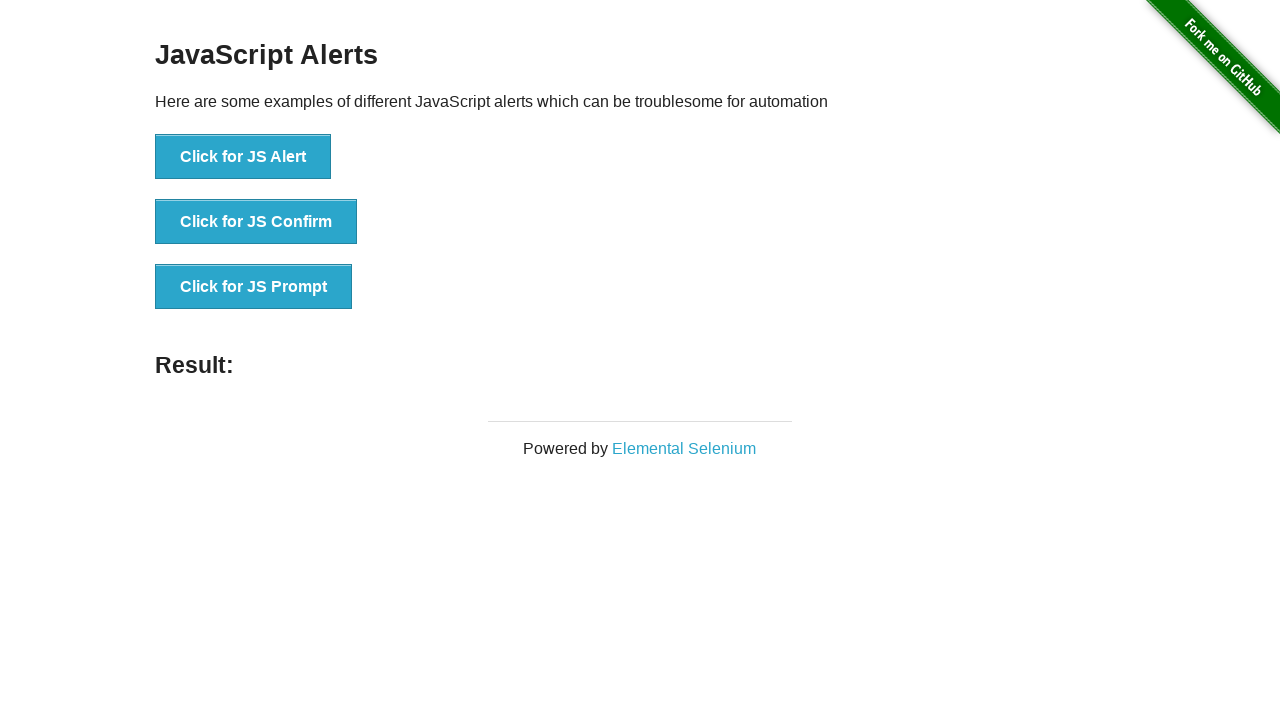

Set up dialog handler to dismiss (cancel) confirm alerts
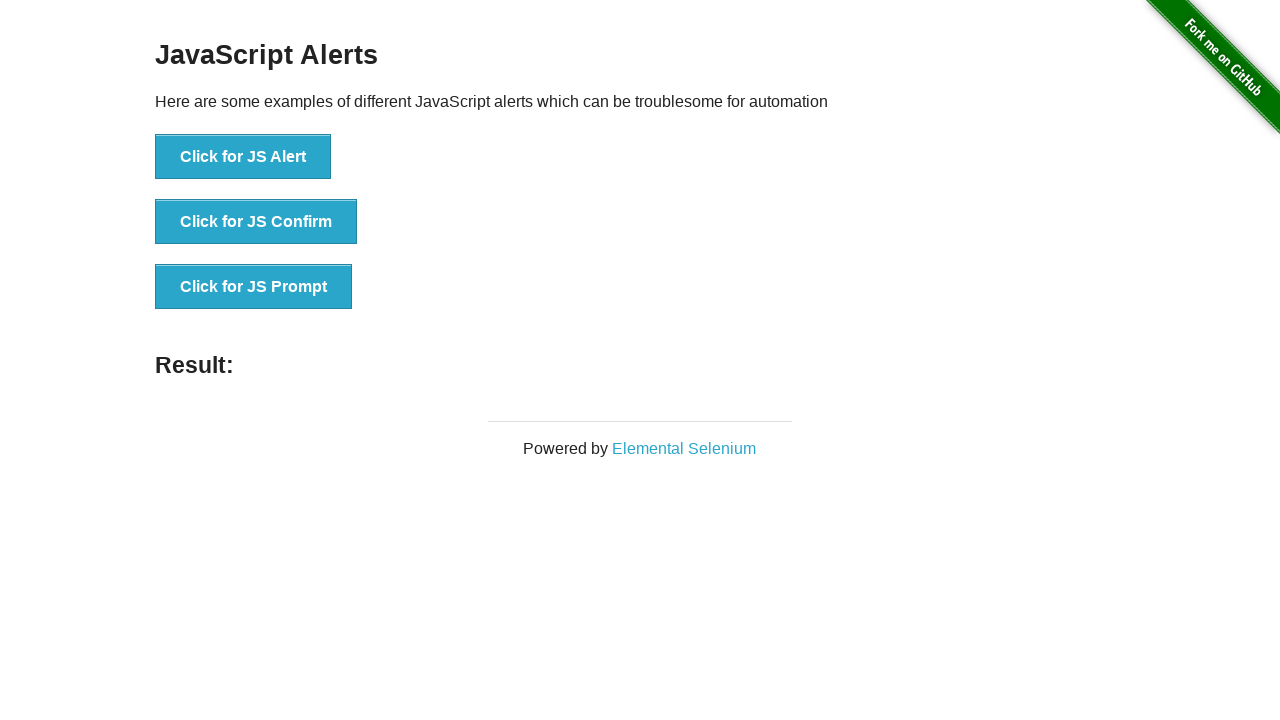

Clicked the 'Click for JS Confirm' button at (256, 222) on button:has-text('Click for JS Confirm')
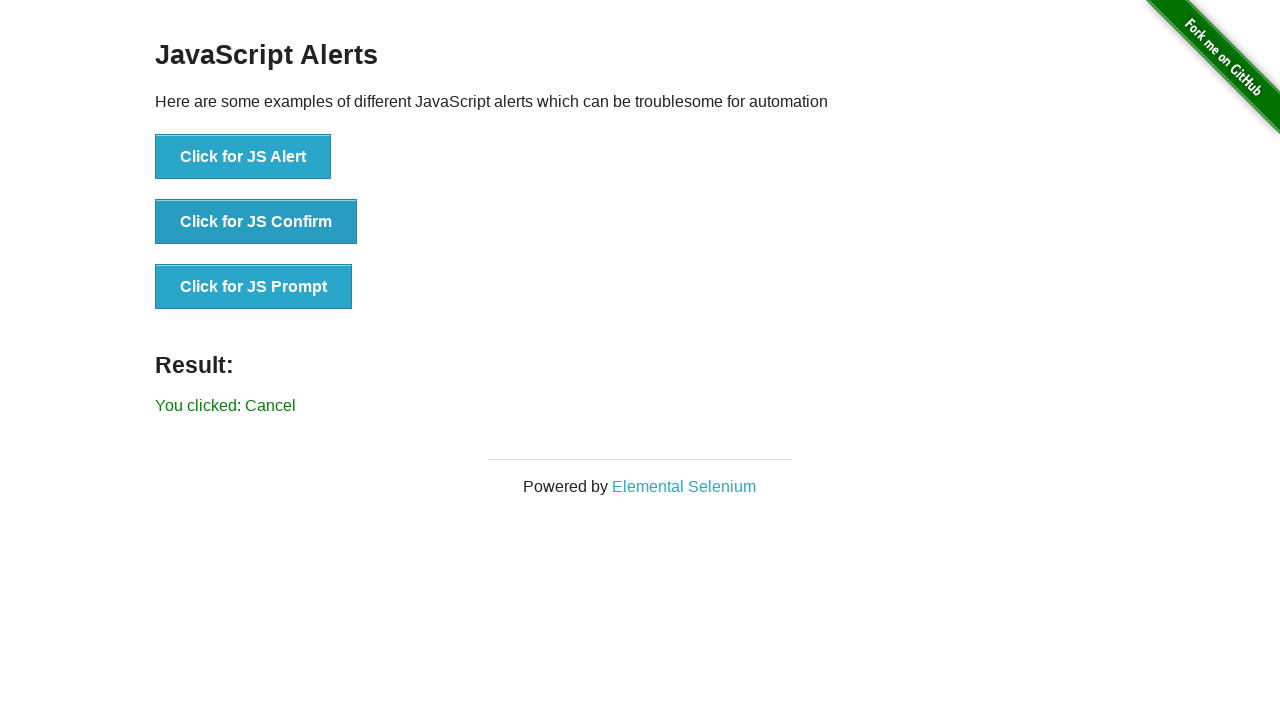

Verified result text shows 'You clicked: Cancel'
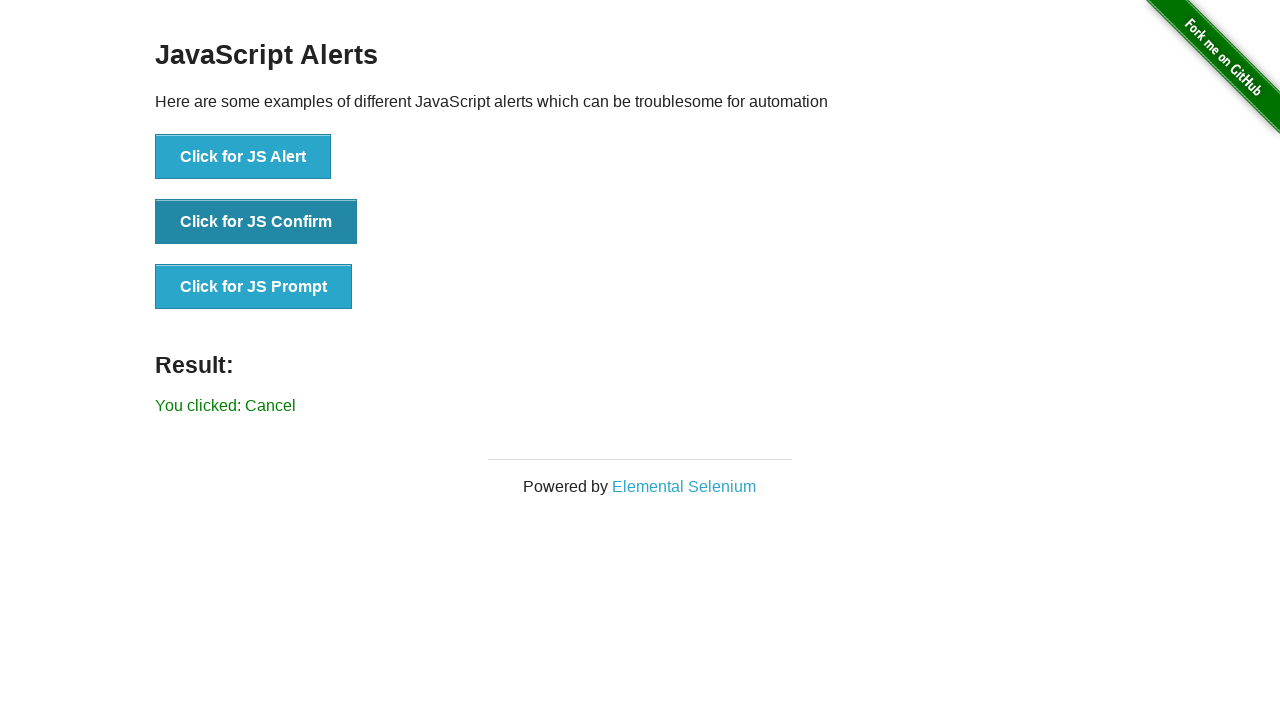

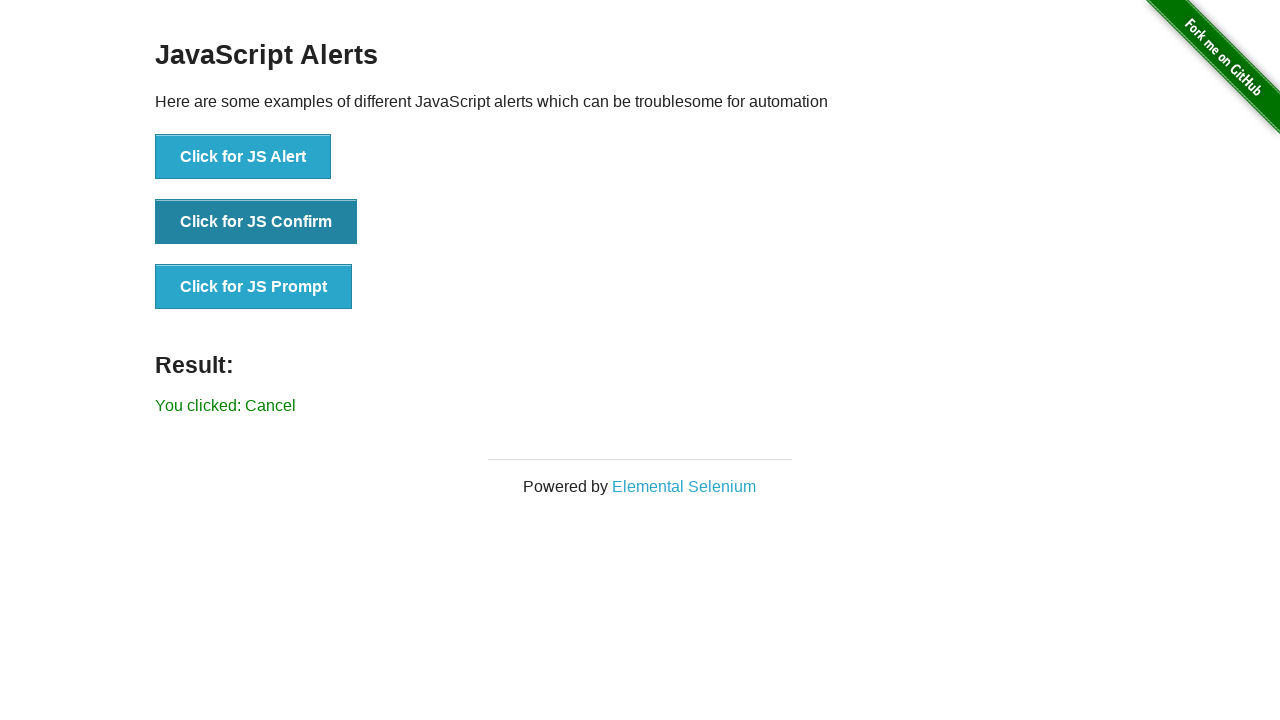